Tests clicking on dynamic class attribute button and handling the alert dialog

Starting URL: http://uitestingplayground.com/

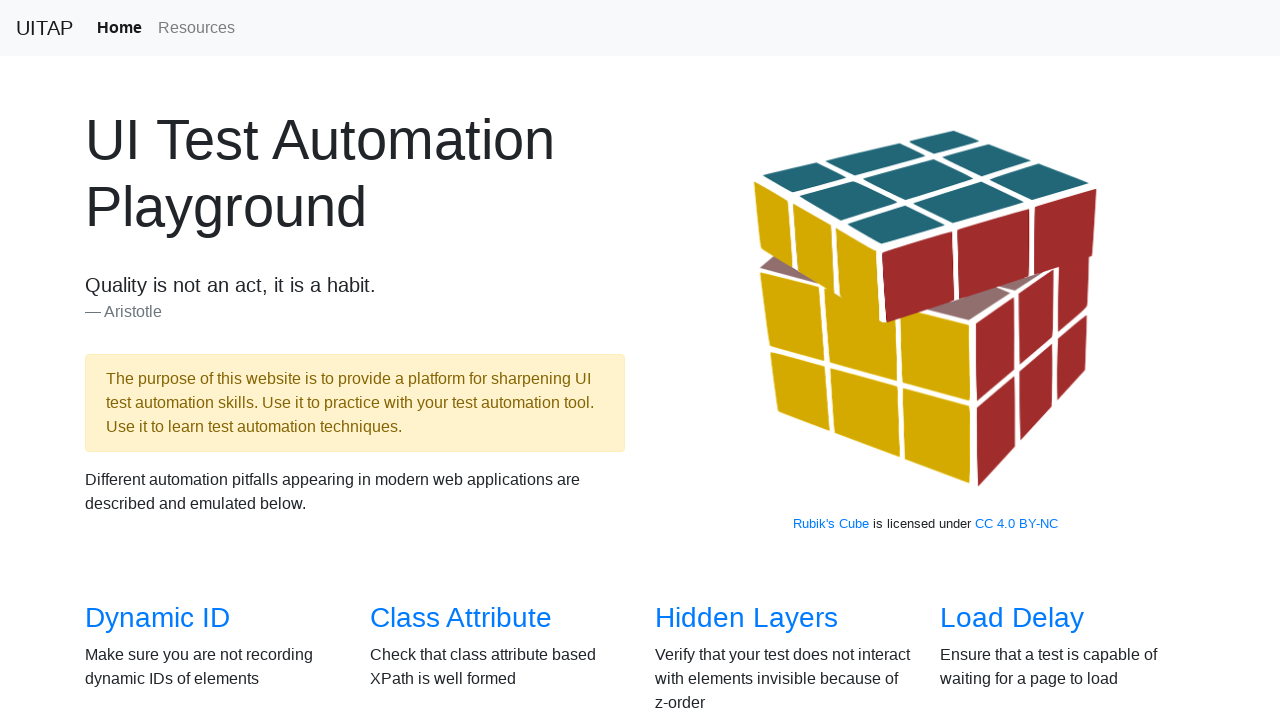

Navigated to UI Testing Playground home page
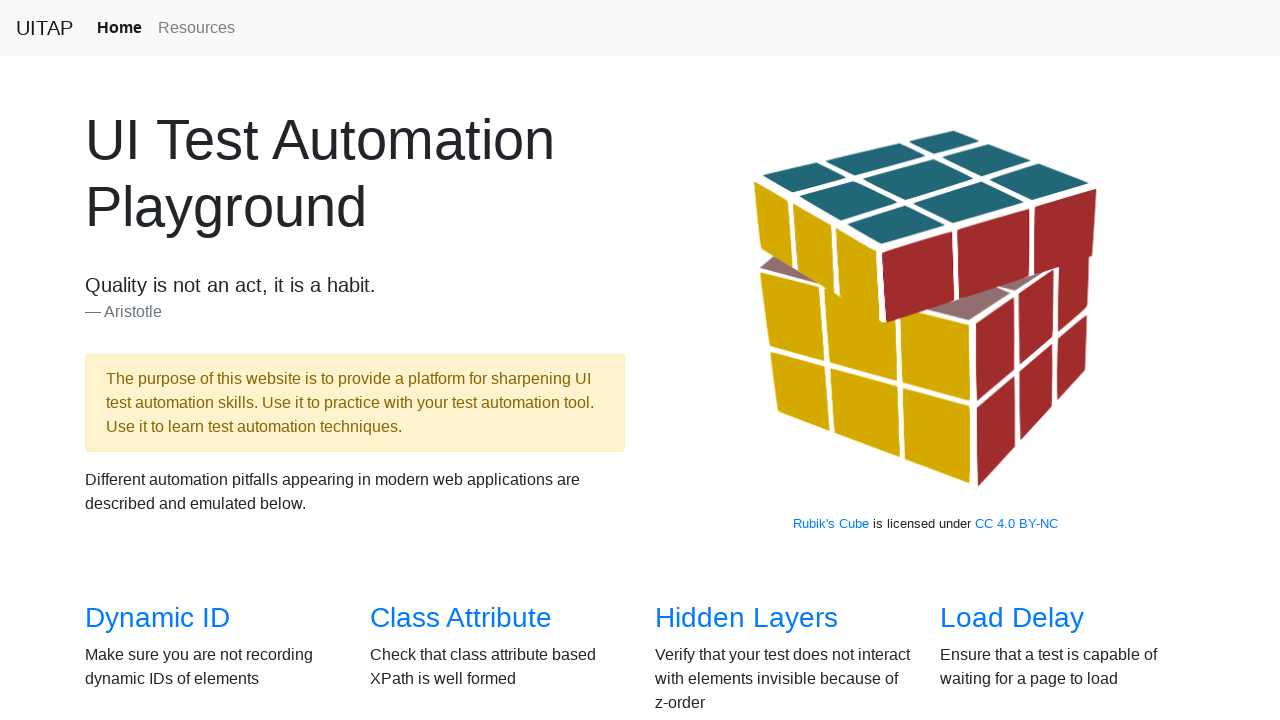

Clicked on Class Attribute link at (461, 618) on a[href='/classattr']
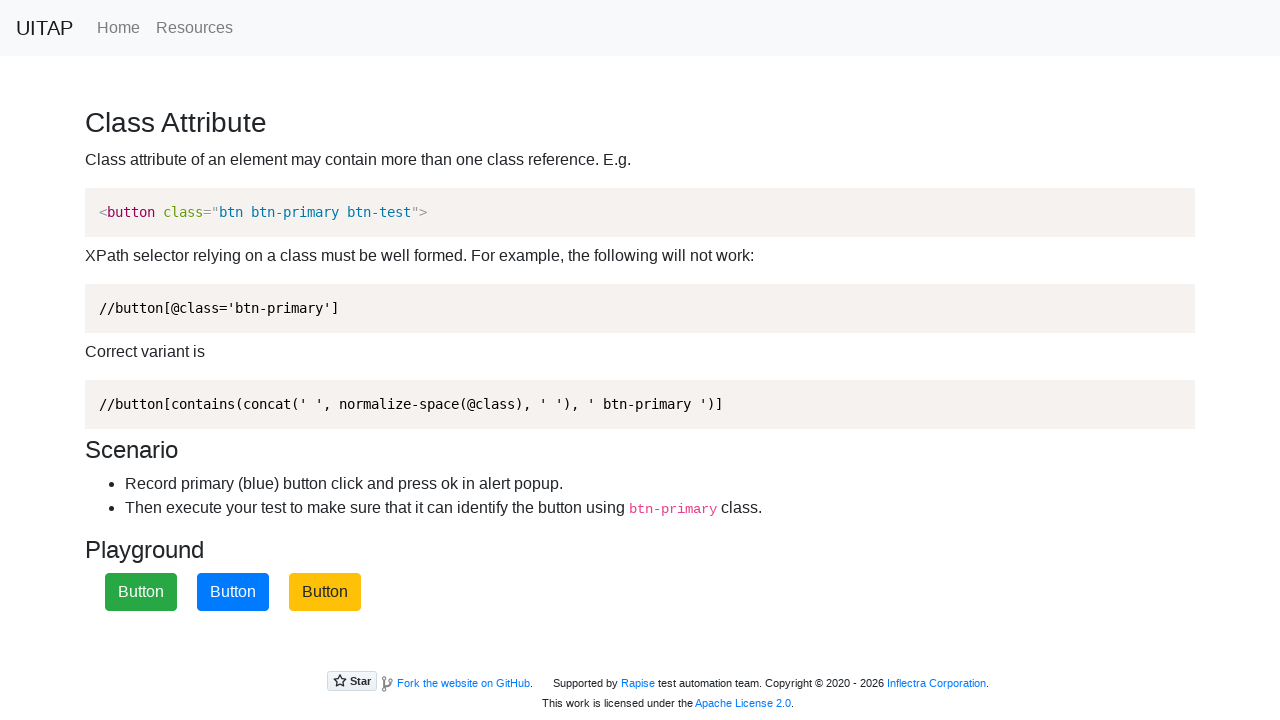

Clicked on button with dynamic class attribute (btn-primary) at (233, 592) on button[class*=btn-primary]
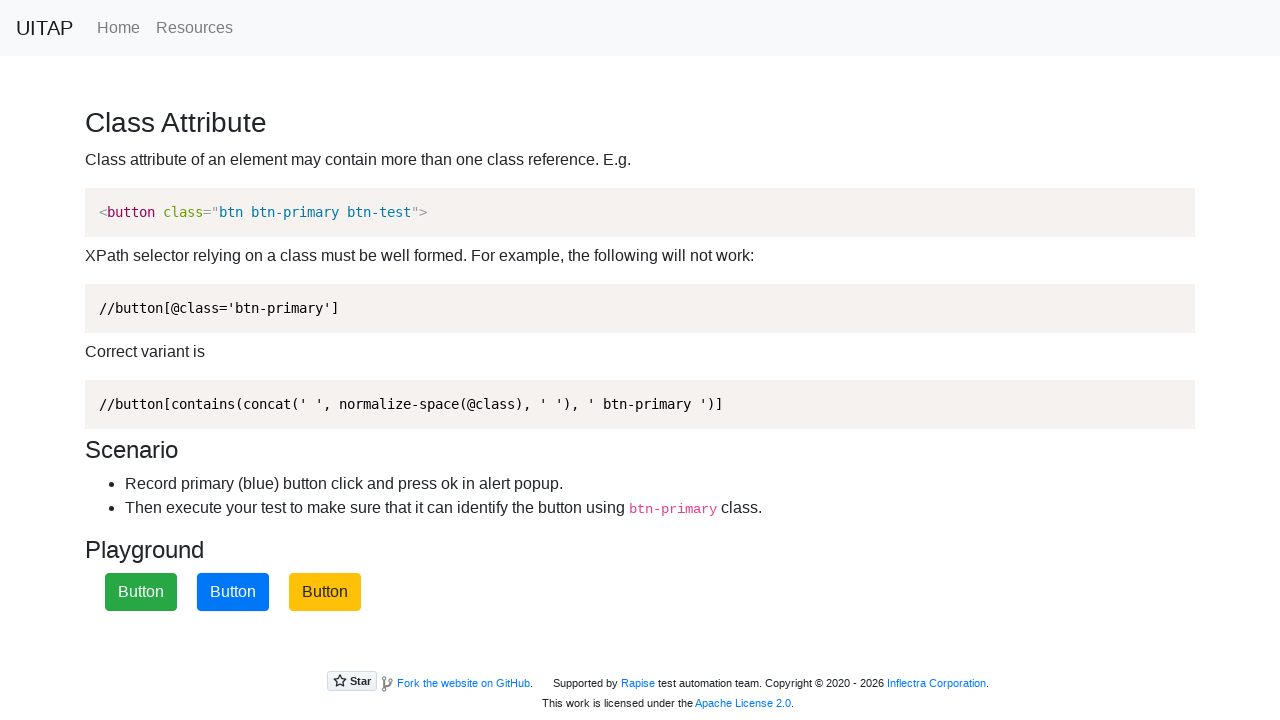

Set up alert dialog handler to accept alerts
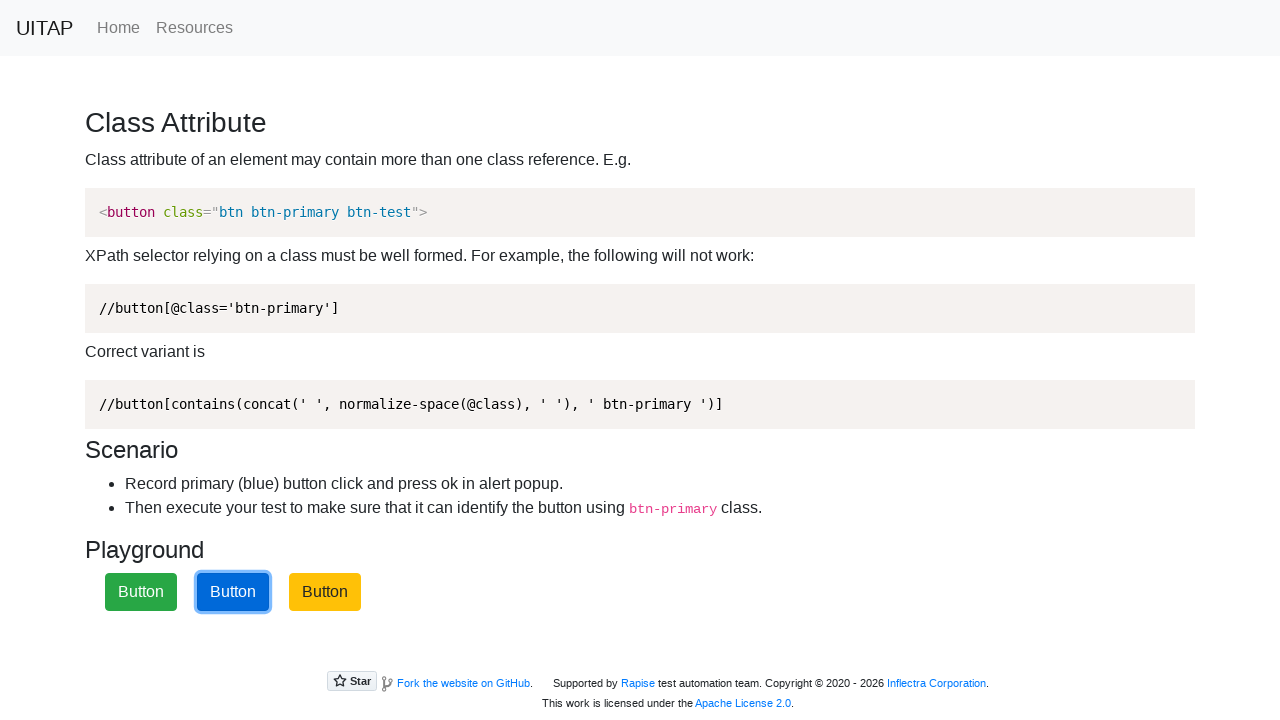

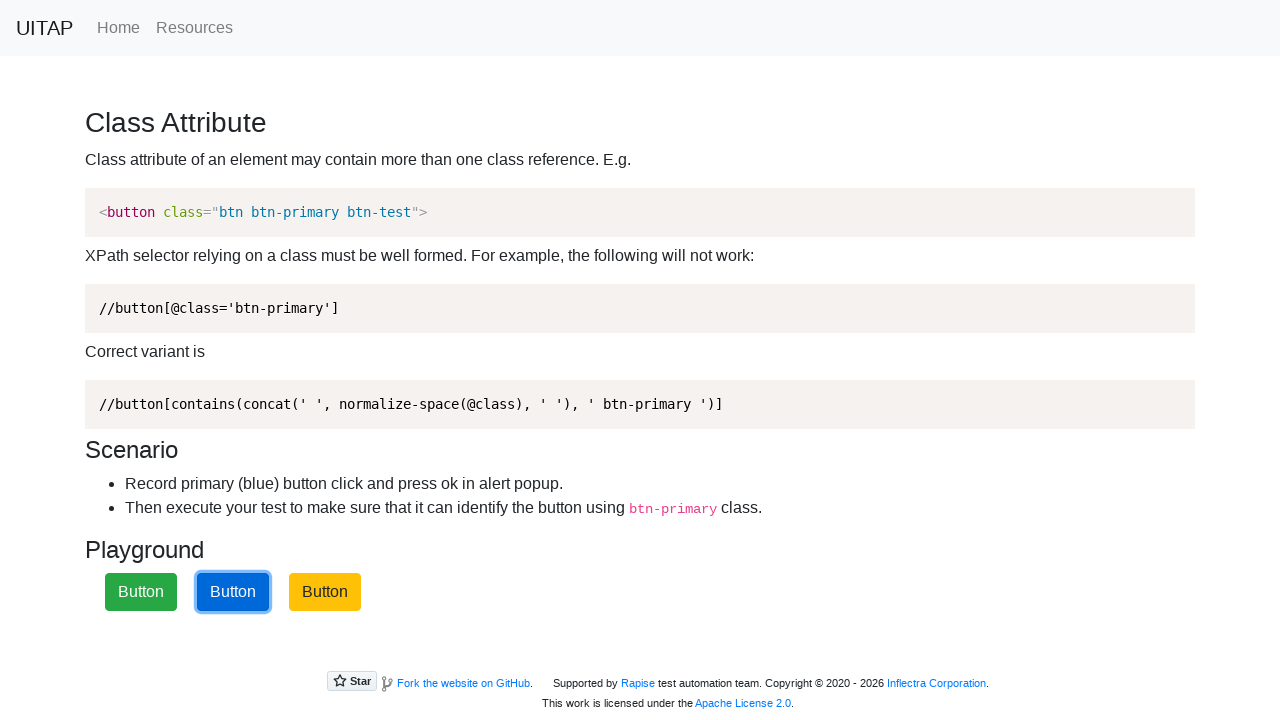